Navigates to the Send Mail & Packages section from USPS homepage and verifies the page title

Starting URL: https://www.usps.com/

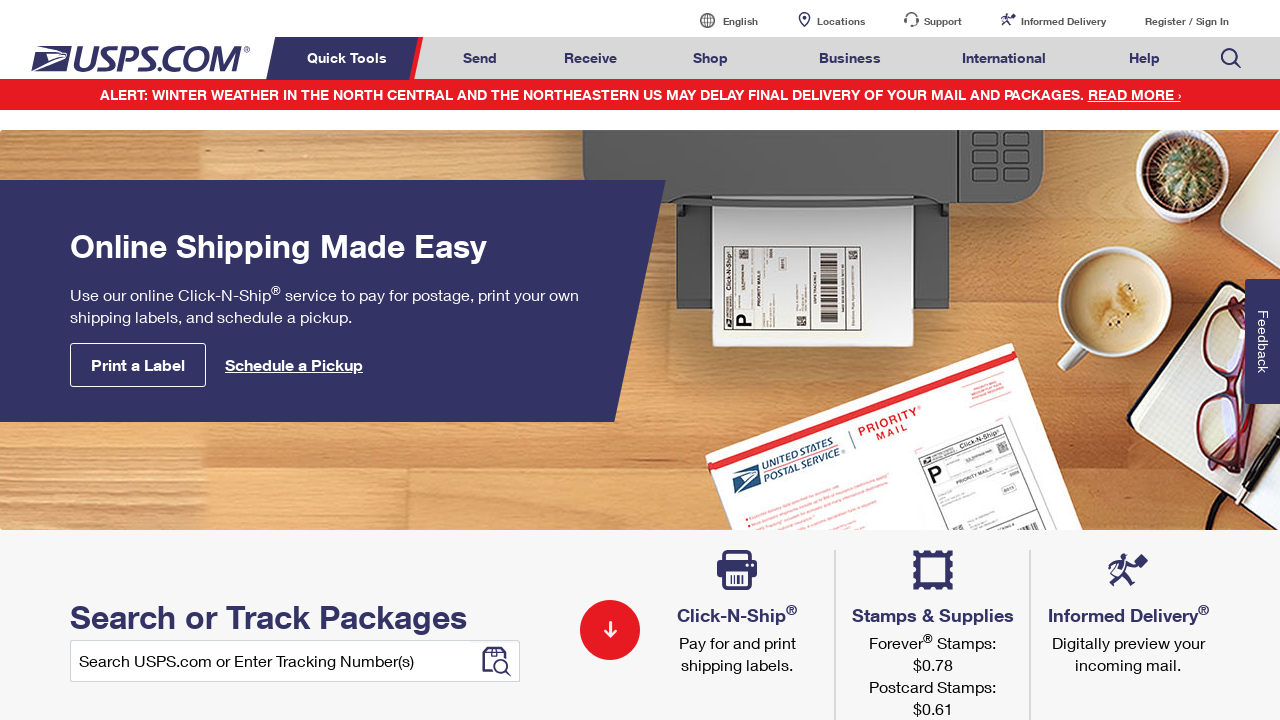

Navigated to USPS homepage
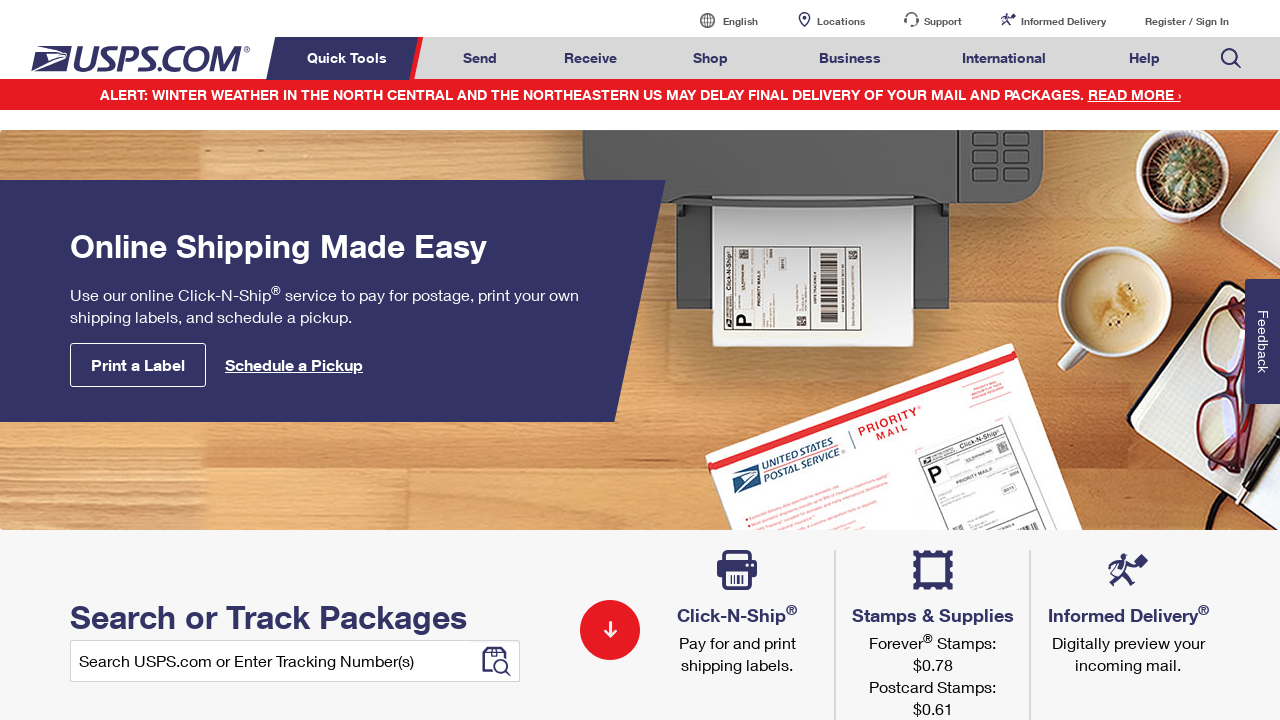

Clicked on Send Mail & Packages link at (480, 58) on a#mail-ship-width
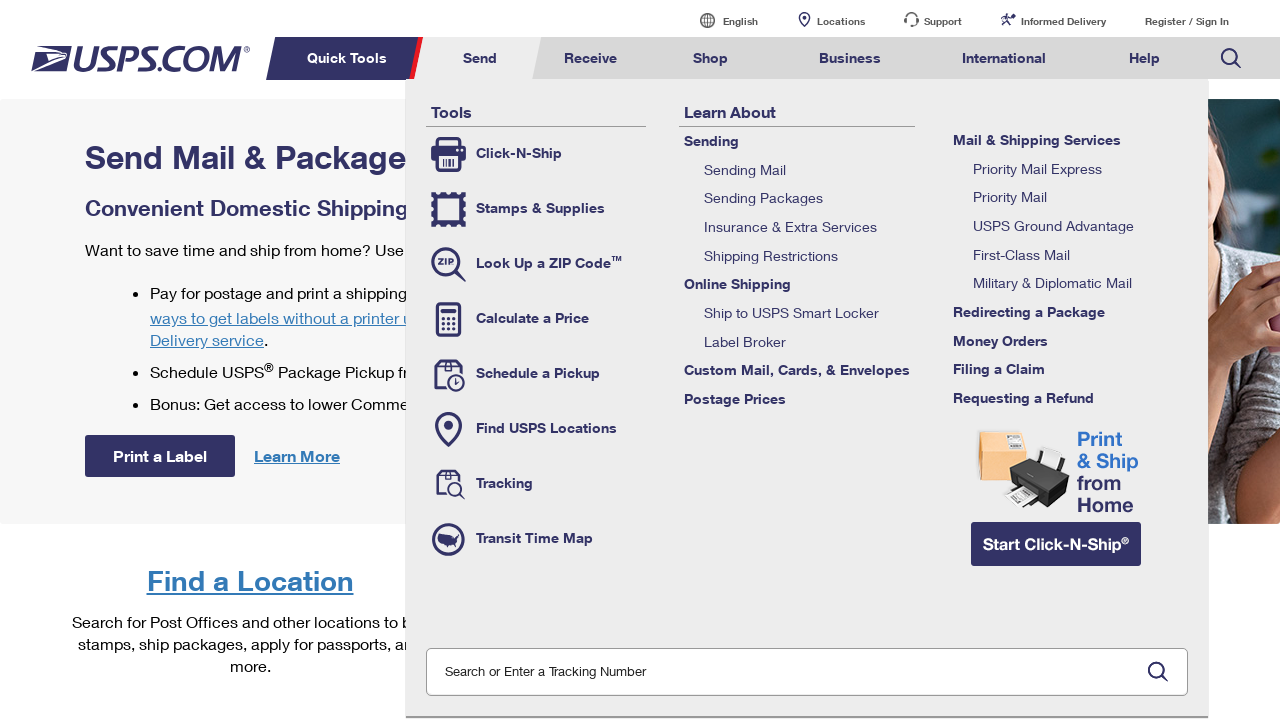

Verified page title is 'Send Mail & Packages | USPS'
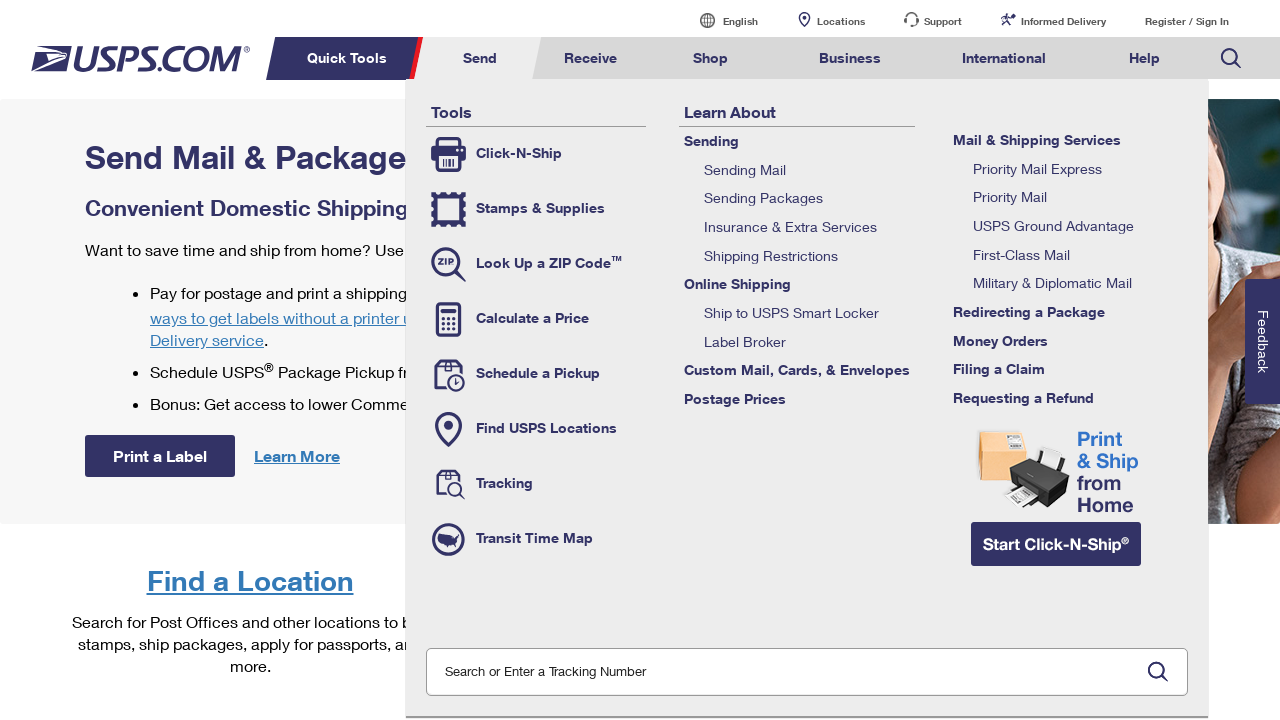

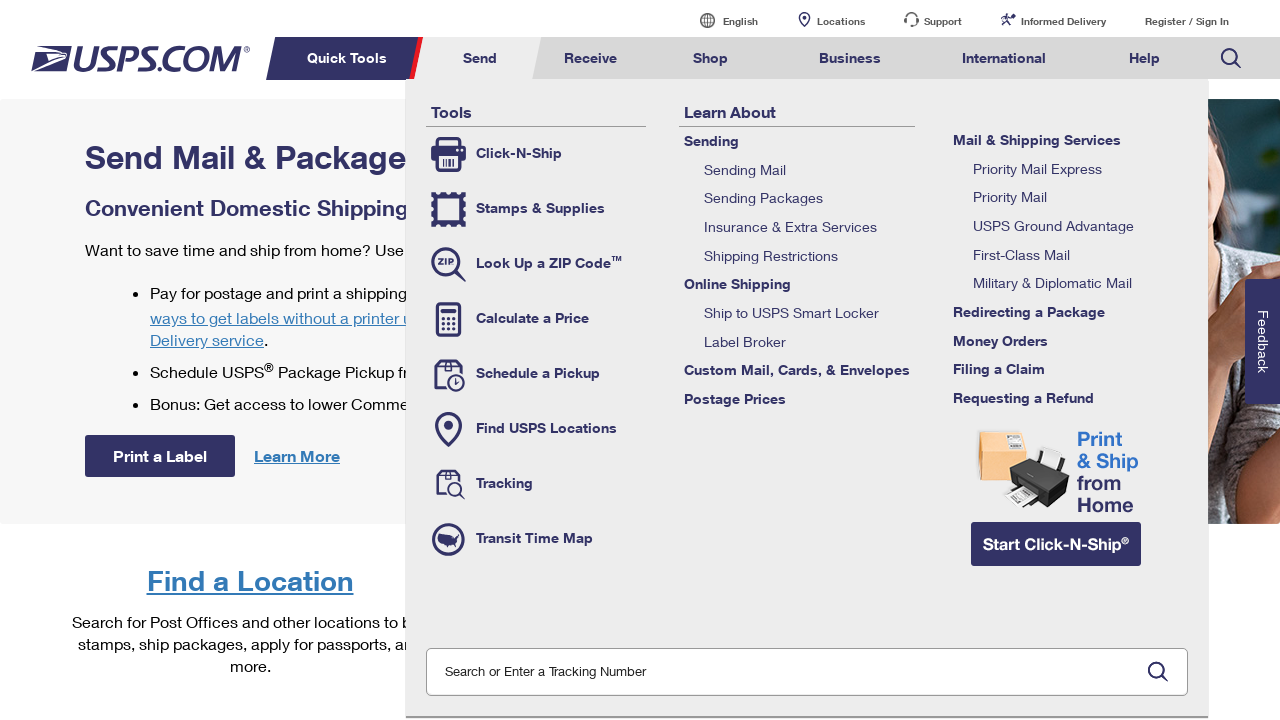